Tests dropdown selection by selecting an option by value and verifying the selected text

Starting URL: https://www.selenium.dev/selenium/web/web-form.html

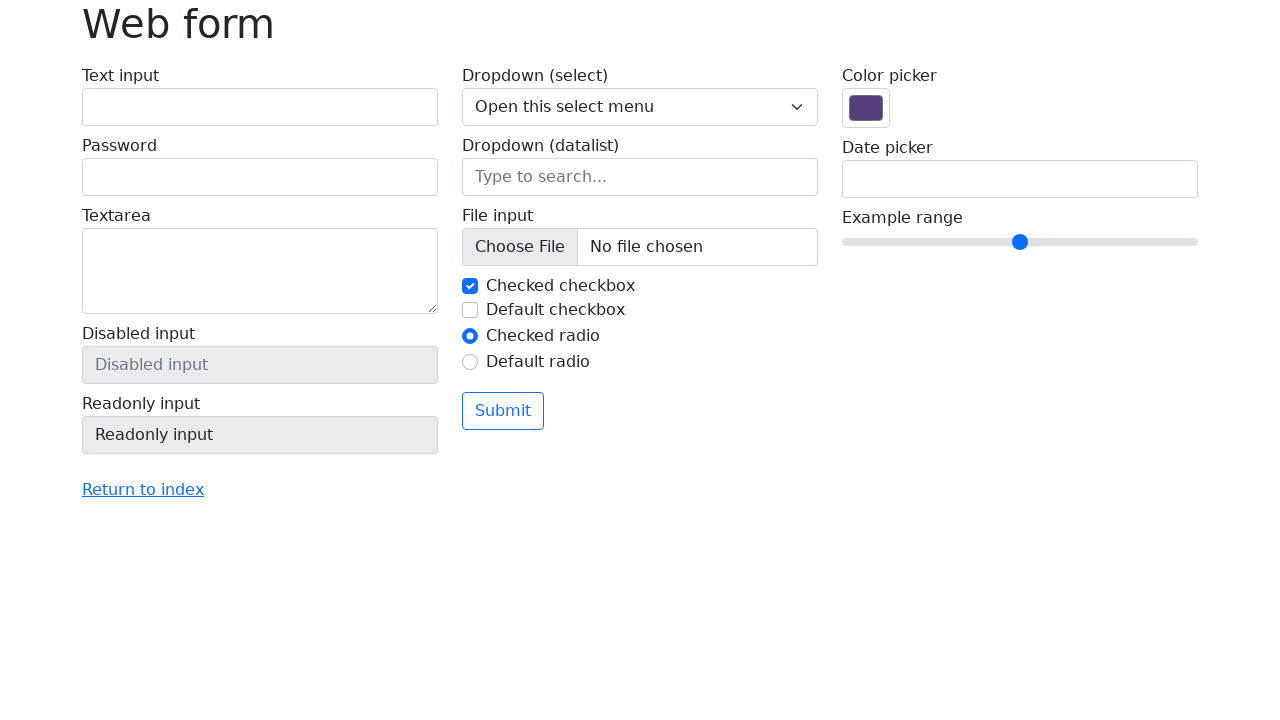

Selected option with value '2' from dropdown on select[name='my-select']
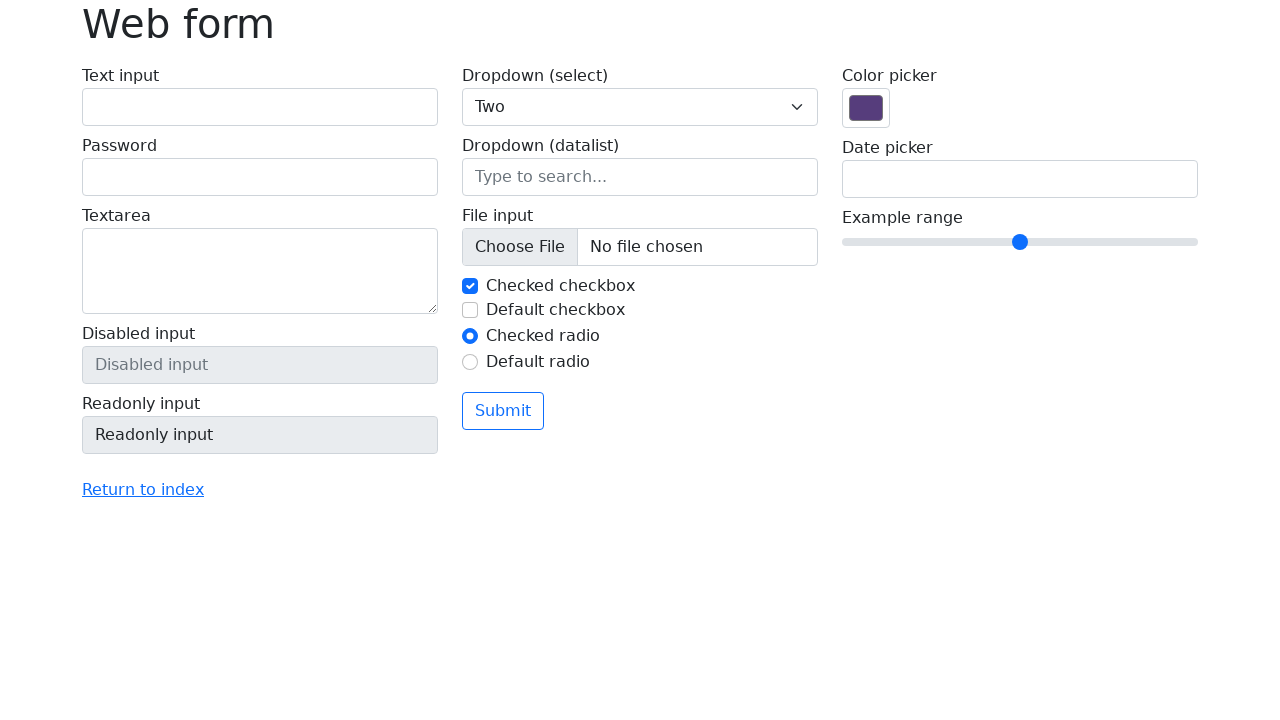

Retrieved text content of selected dropdown option
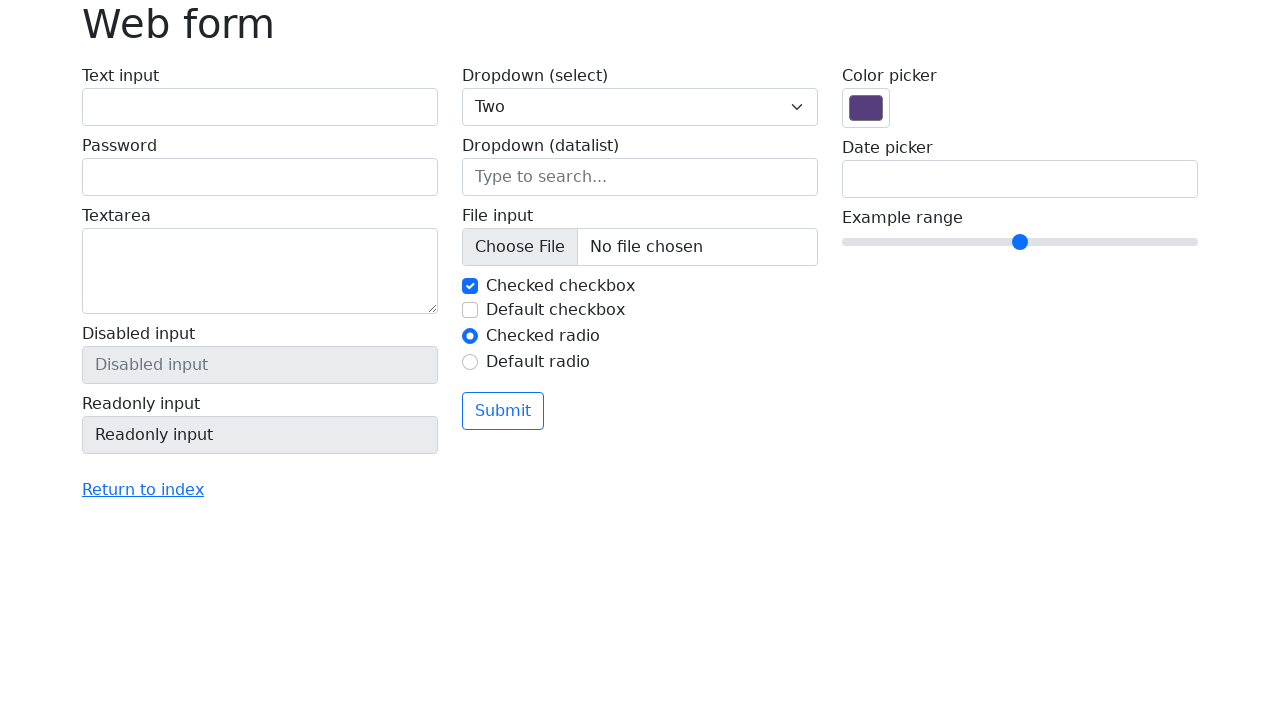

Verified selected option text is 'Two'
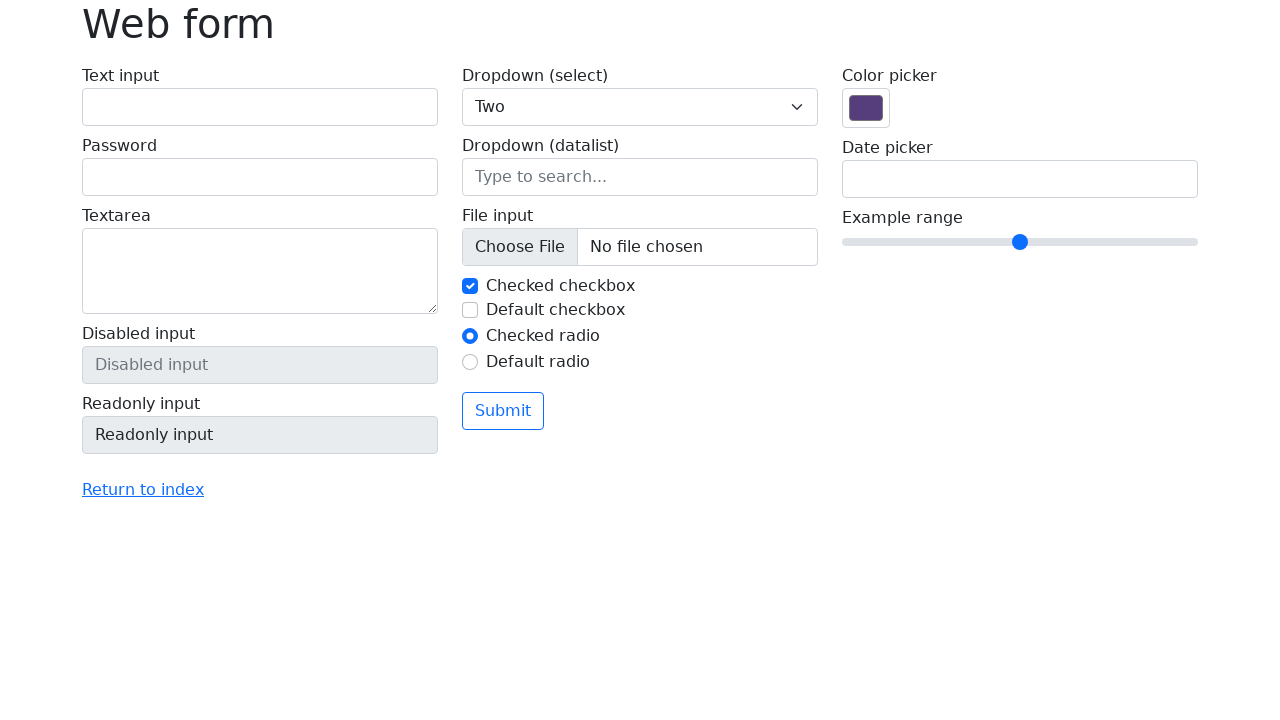

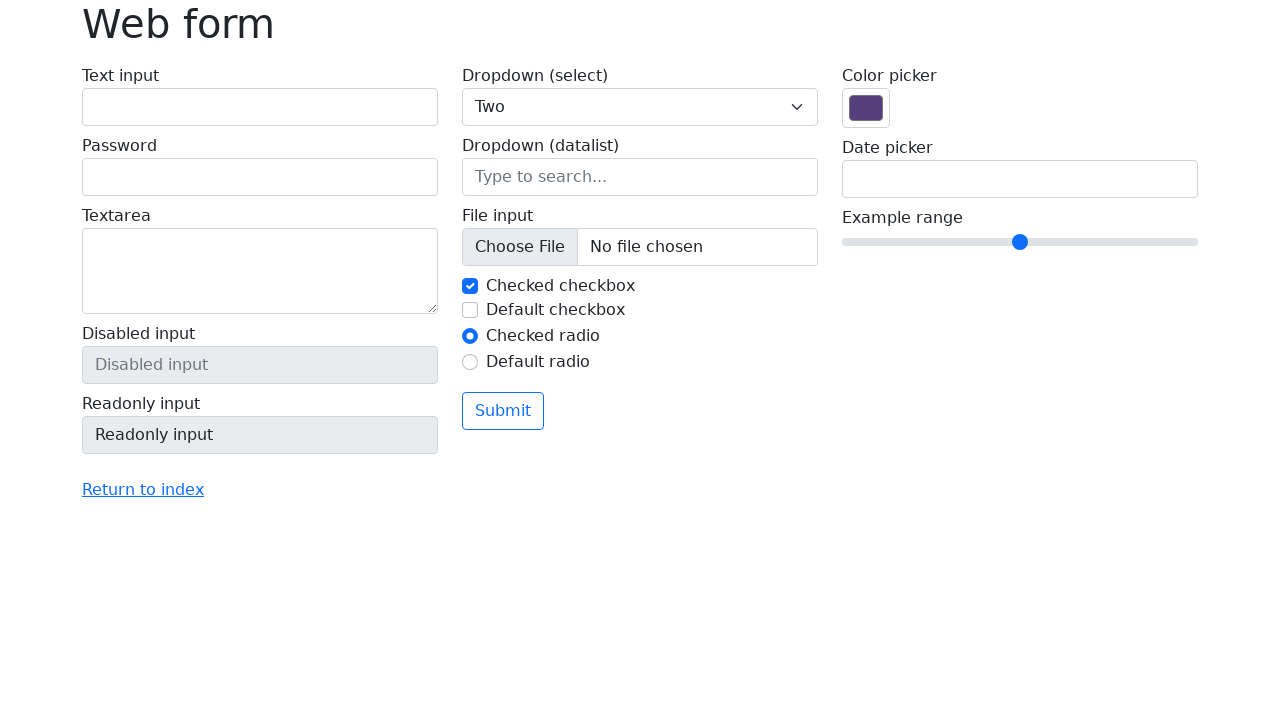